Tests a simple form by filling in first name, last name, city, and country fields, then submitting the form by clicking a button.

Starting URL: http://suninjuly.github.io/simple_form_find_task.html

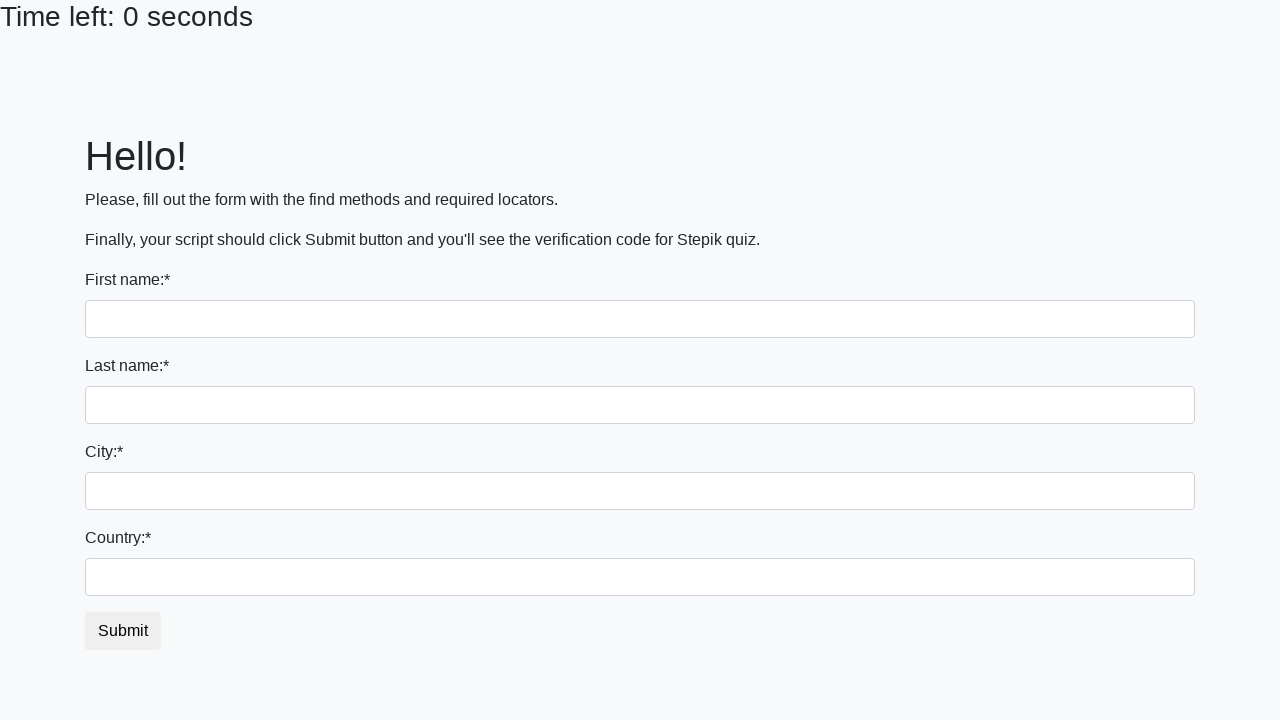

Filled first name field with 'Ivan' on input >> nth=0
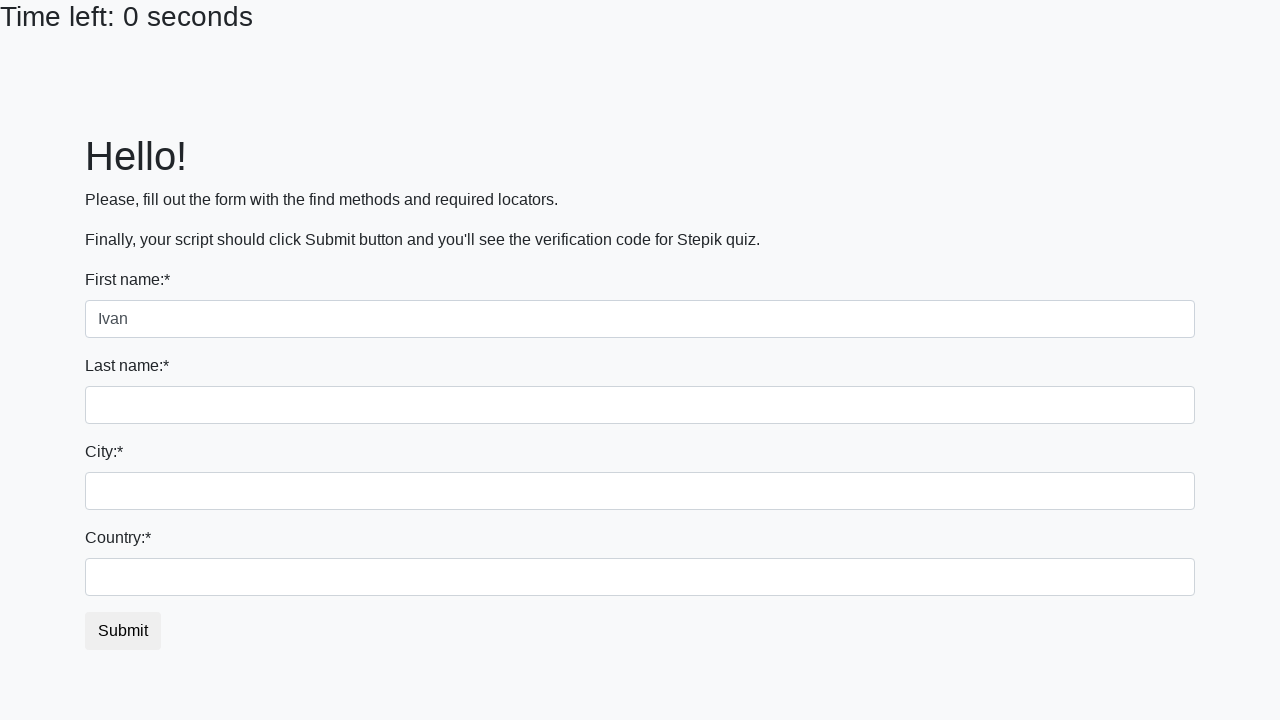

Filled last name field with 'Petrov' on input[name='last_name']
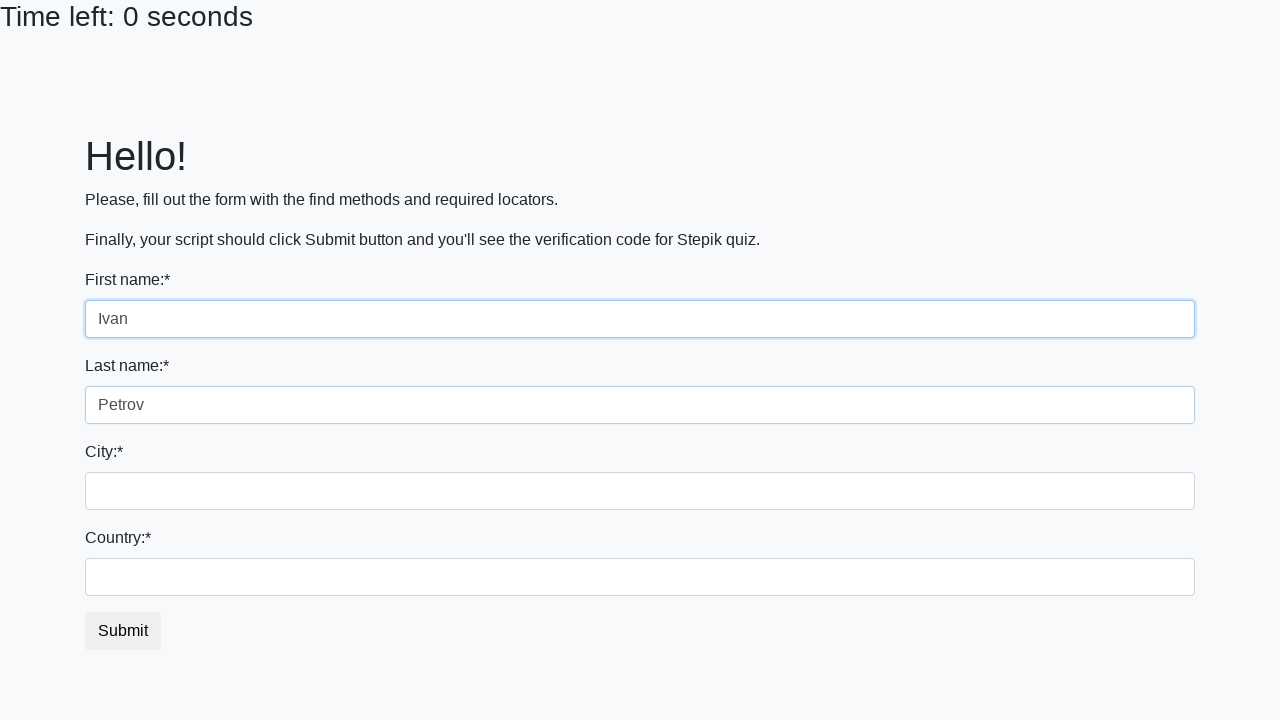

Filled city field with 'Smolensk' on .form-control.city
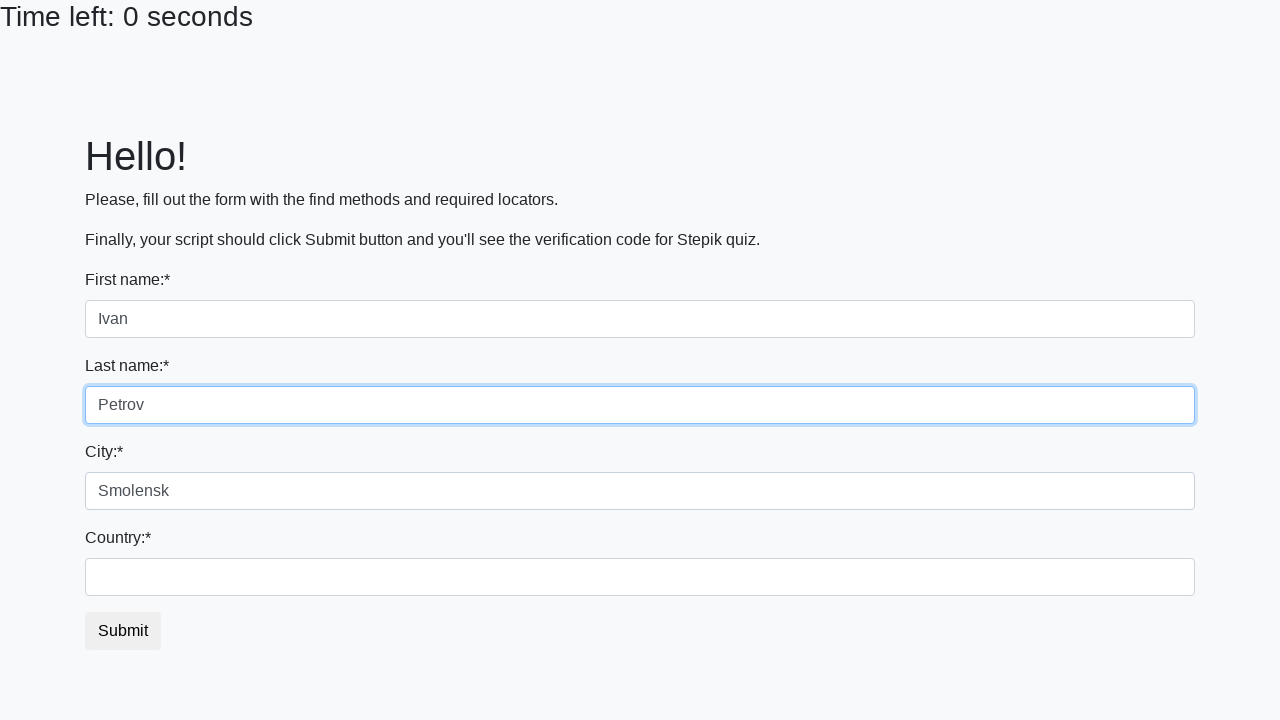

Filled country field with 'Russia' on #country
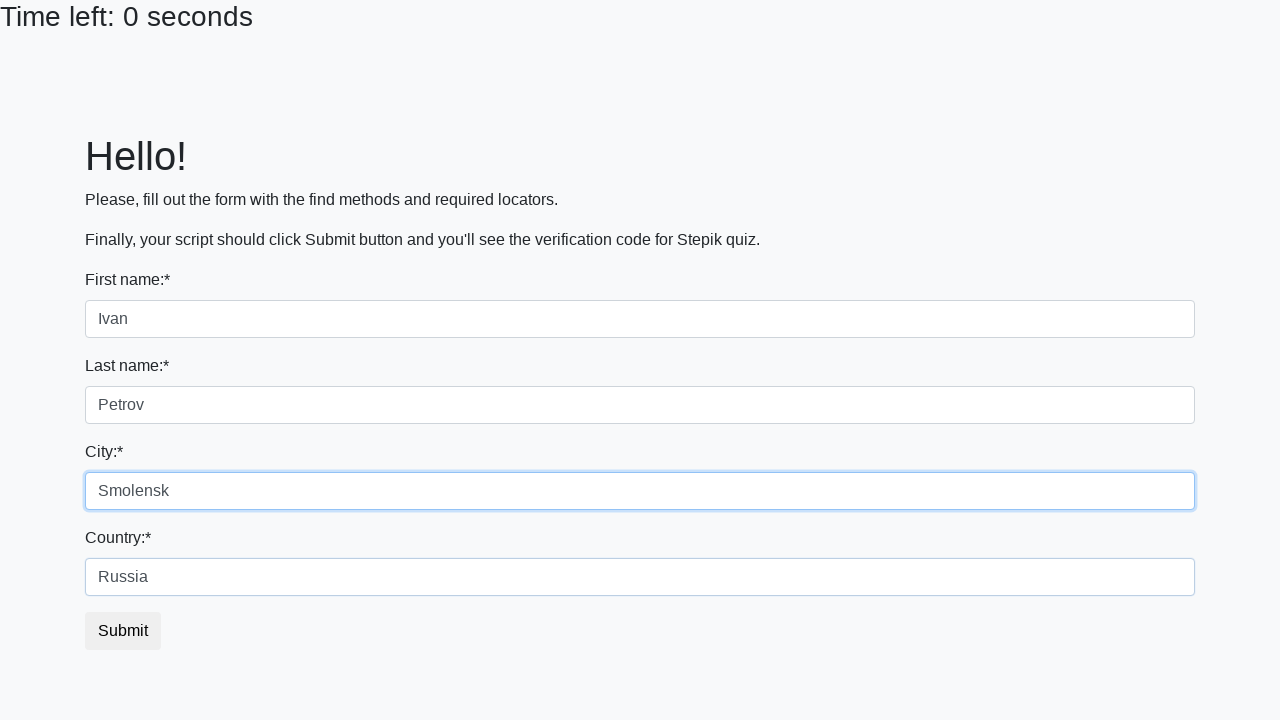

Clicked submit button to submit the form at (123, 631) on button.btn
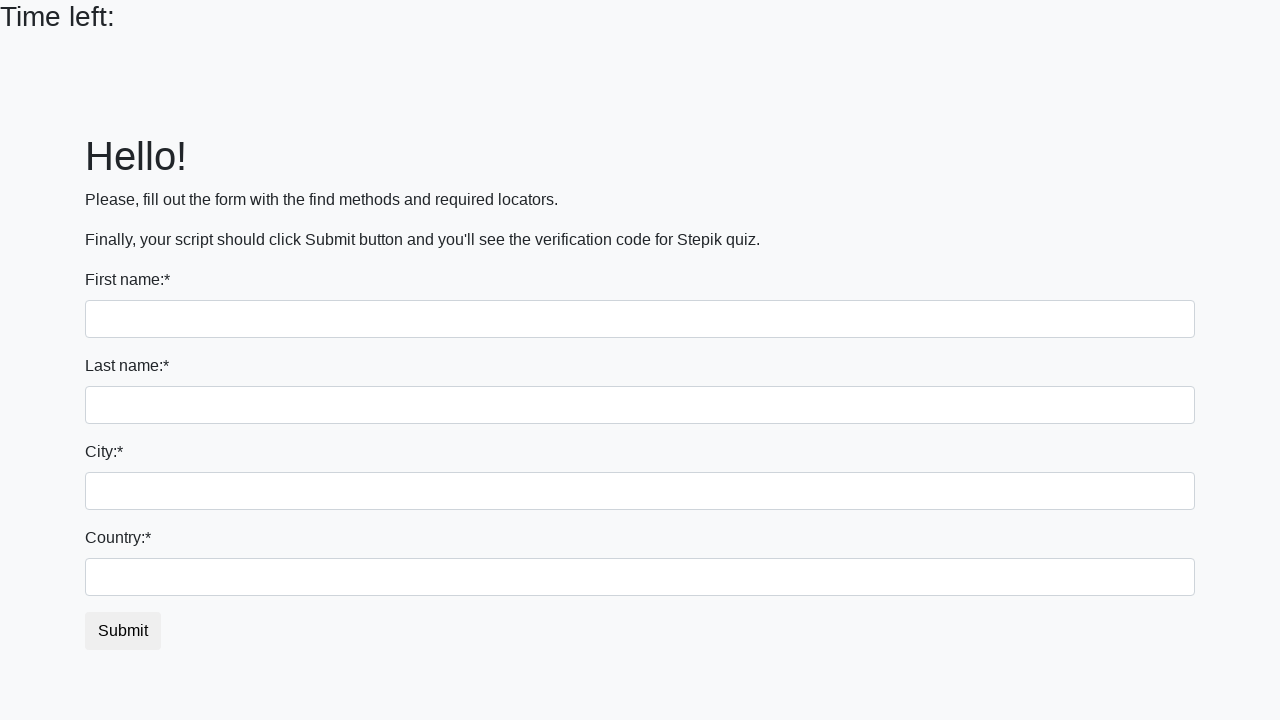

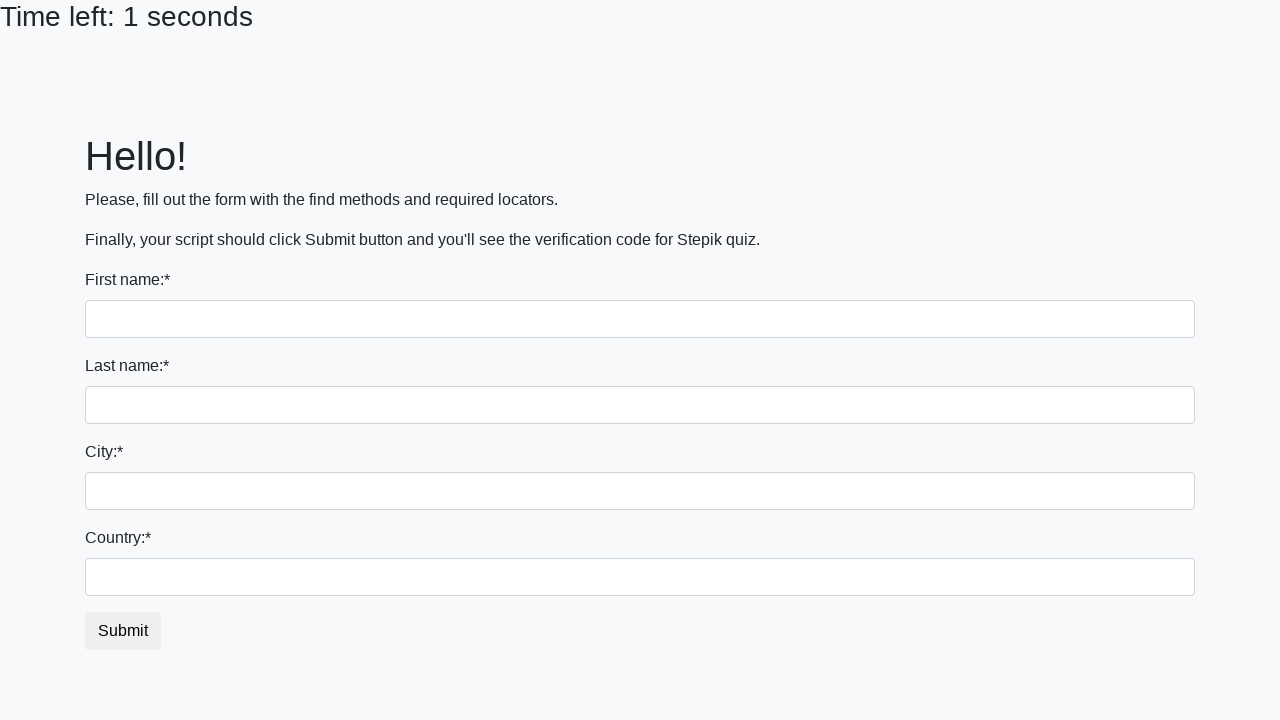